Tests the registration form by attempting to sign up with an already existing username and password, verifying that an error alert appears

Starting URL: https://www.demoblaze.com/index.html

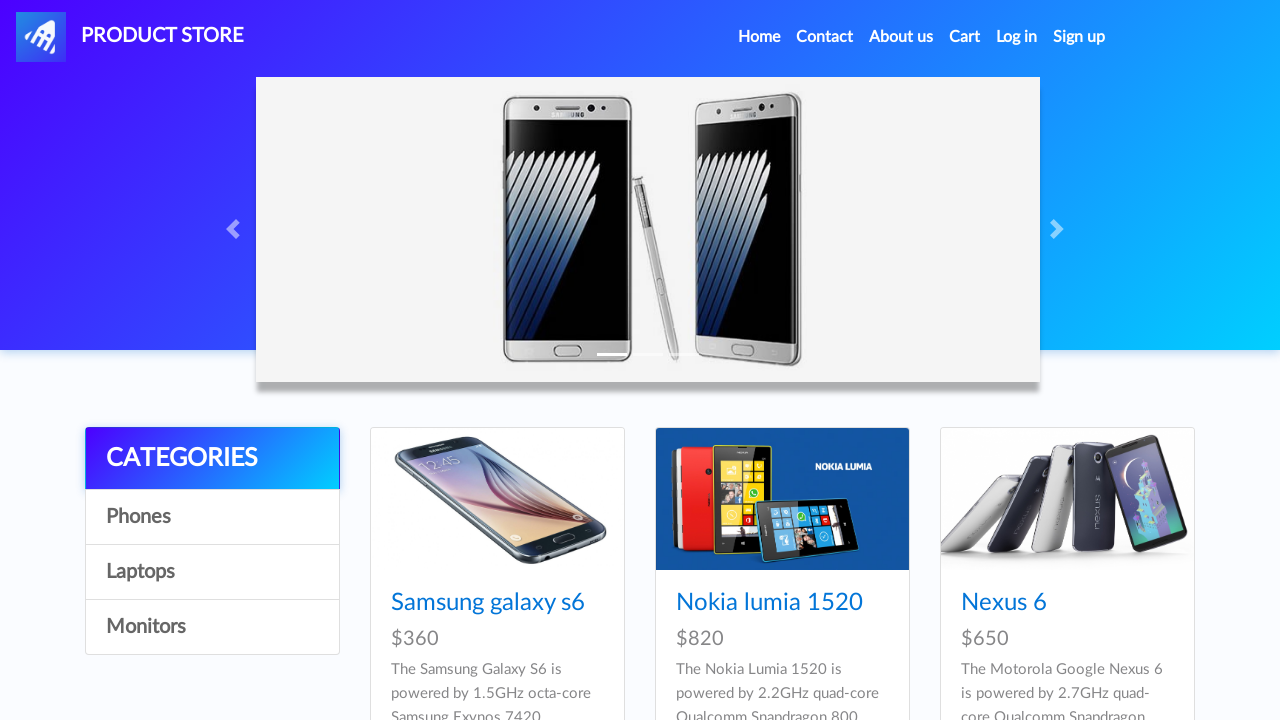

Clicked Sign Up button to open registration modal at (1079, 37) on #signin2
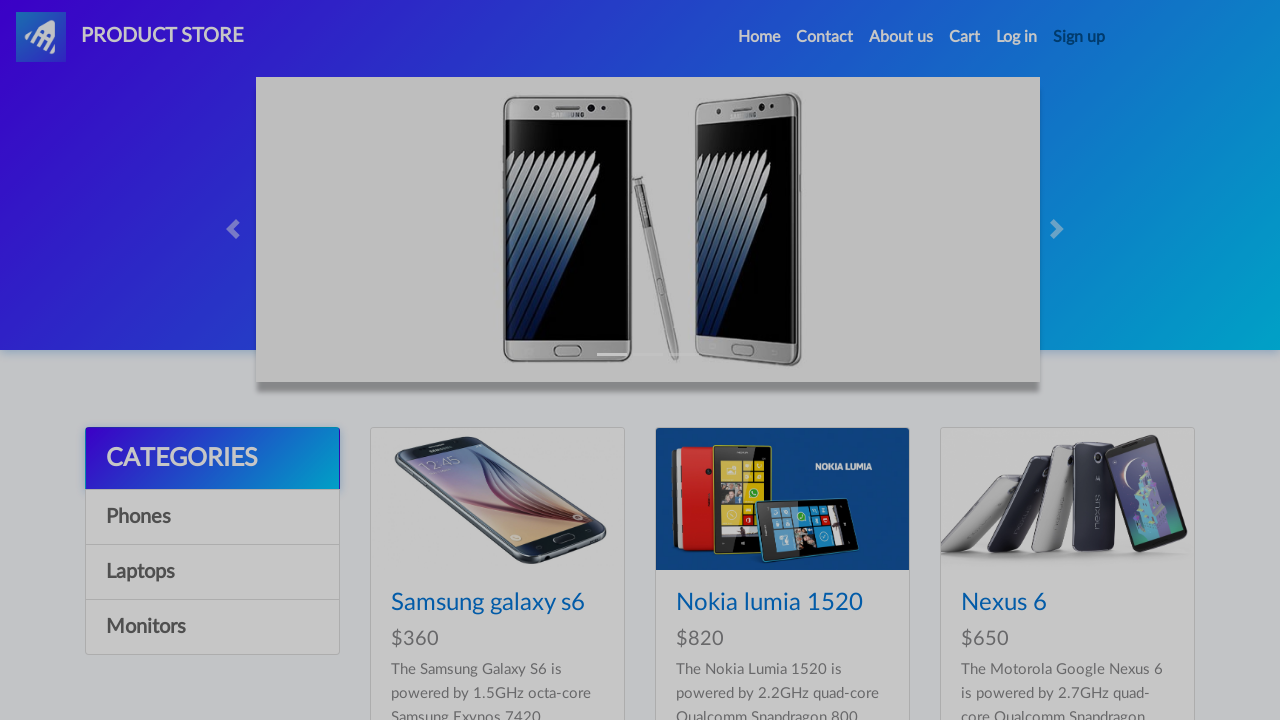

Sign up modal appeared and became visible
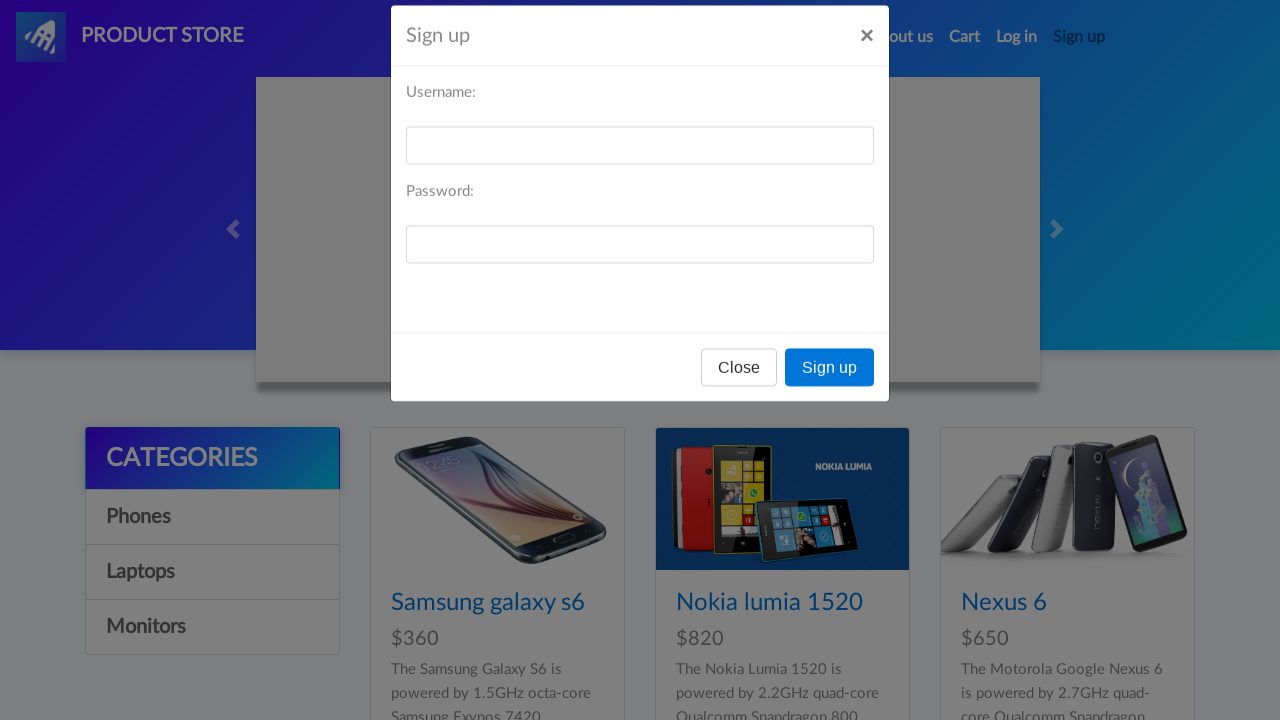

Entered existing username 'TestUser2024' into username field on #sign-username
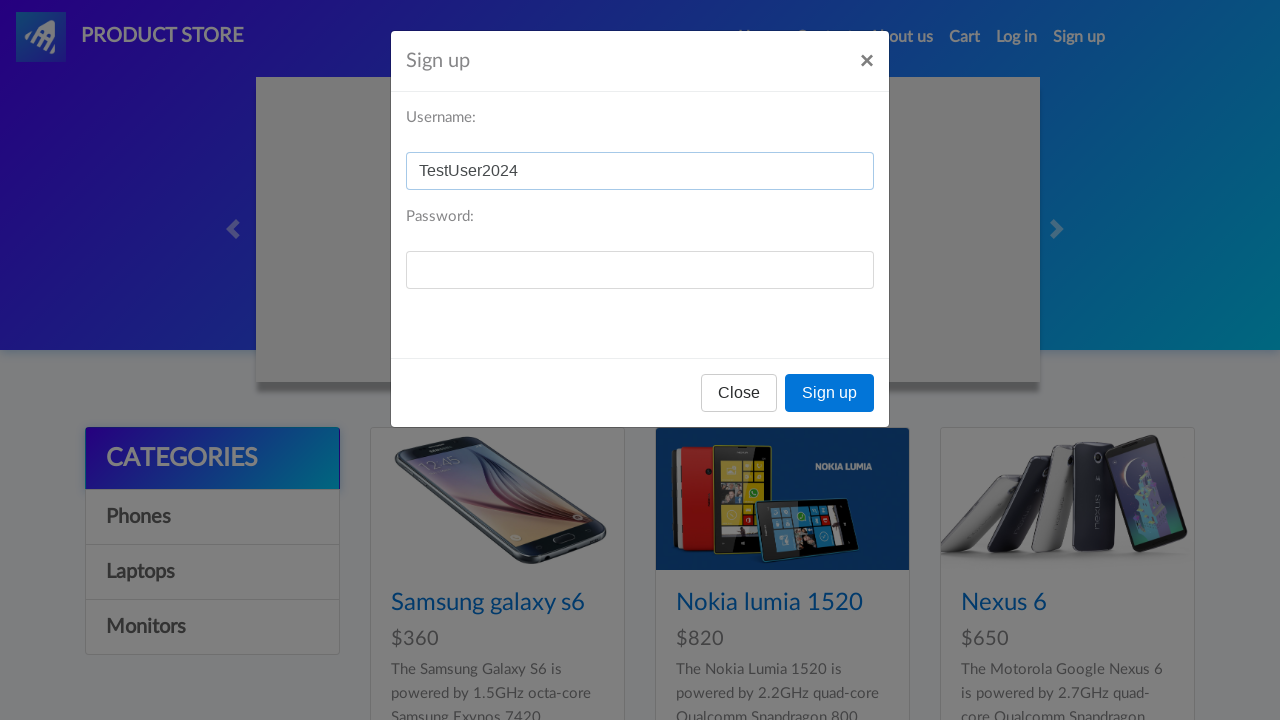

Entered password 'Pass1234' into password field on #sign-password
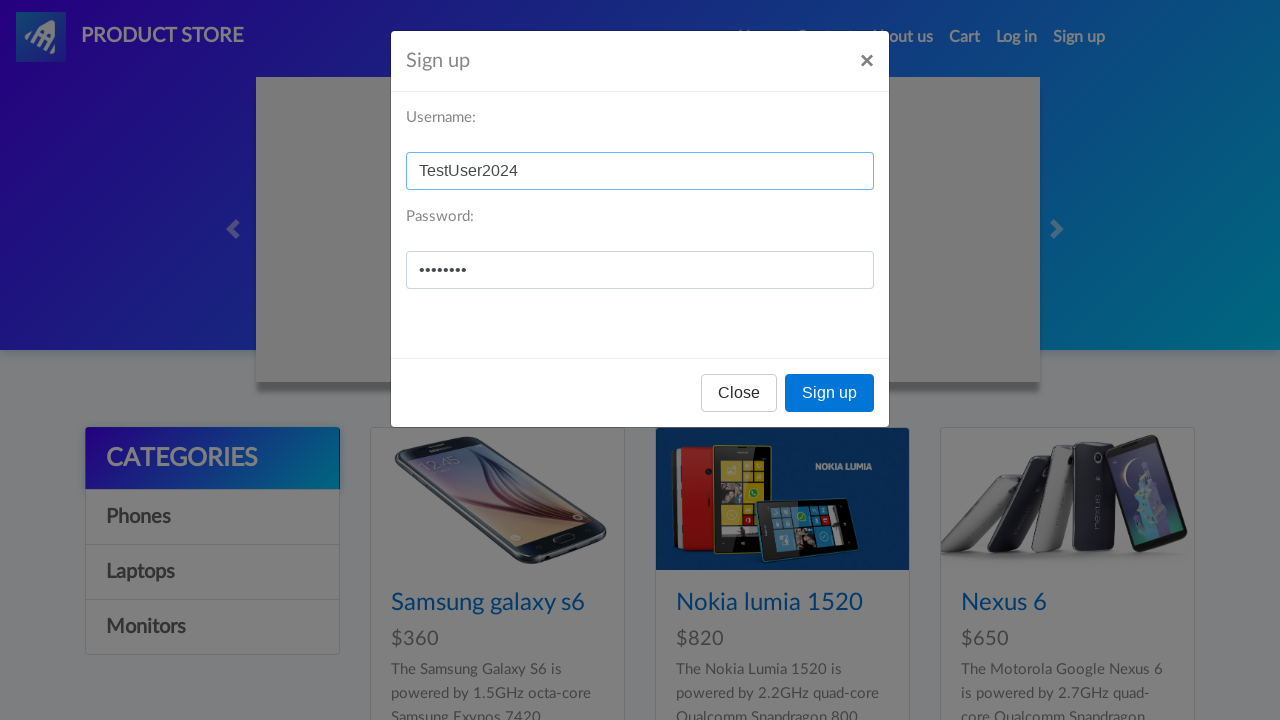

Clicked Sign Up button in modal to attempt registration at (830, 393) on xpath=//*[@id="signInModal"]/div/div/div[3]/button[2]
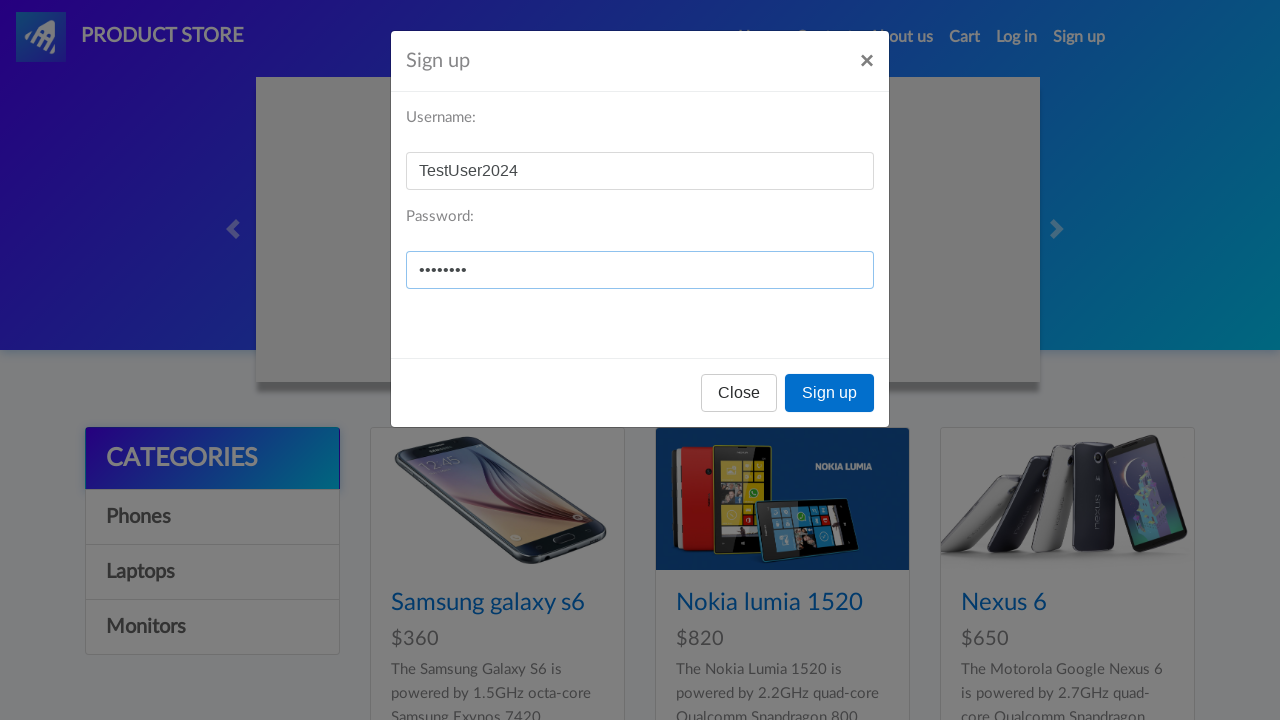

Set up dialog handler to accept alert dialogs
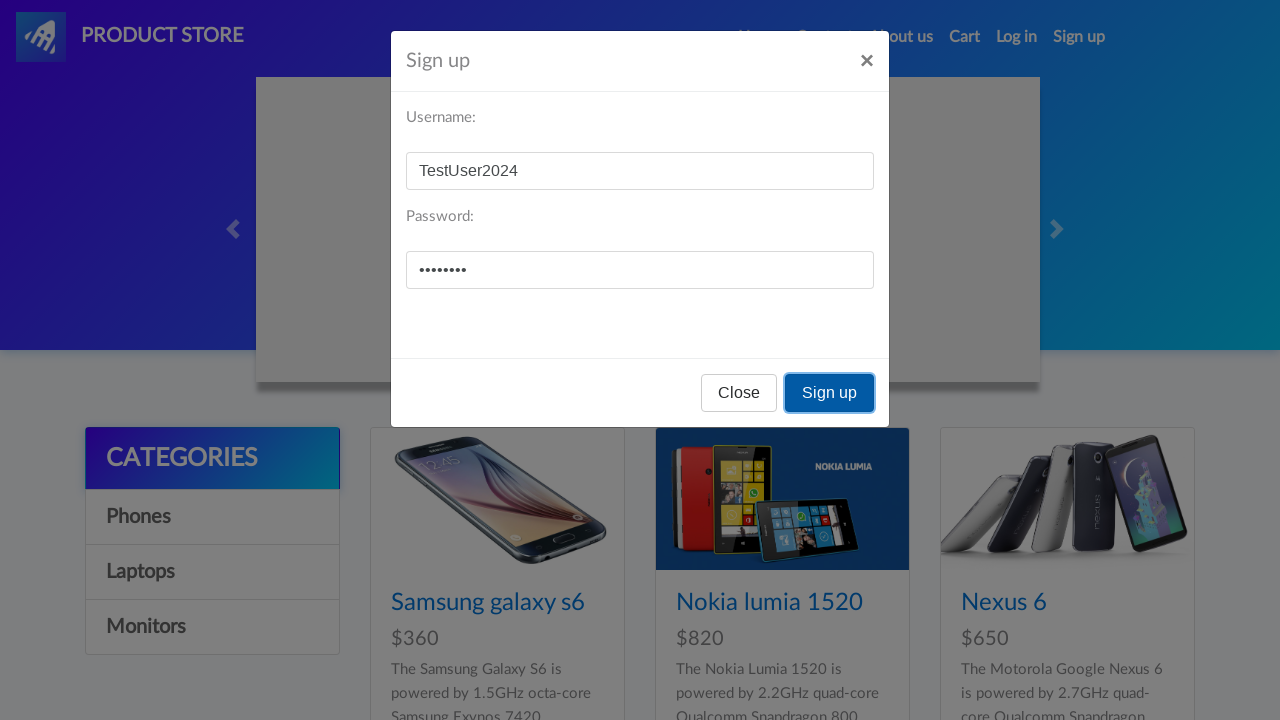

Waited for error alert to be triggered indicating user already exists
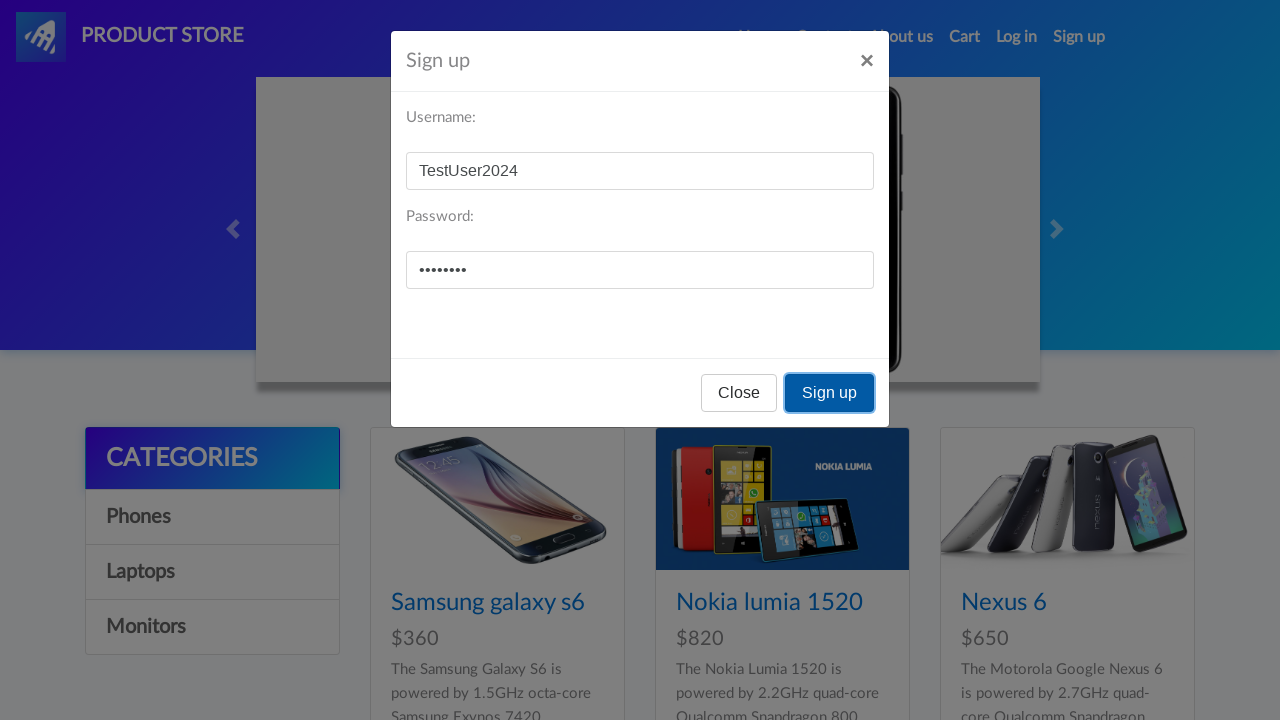

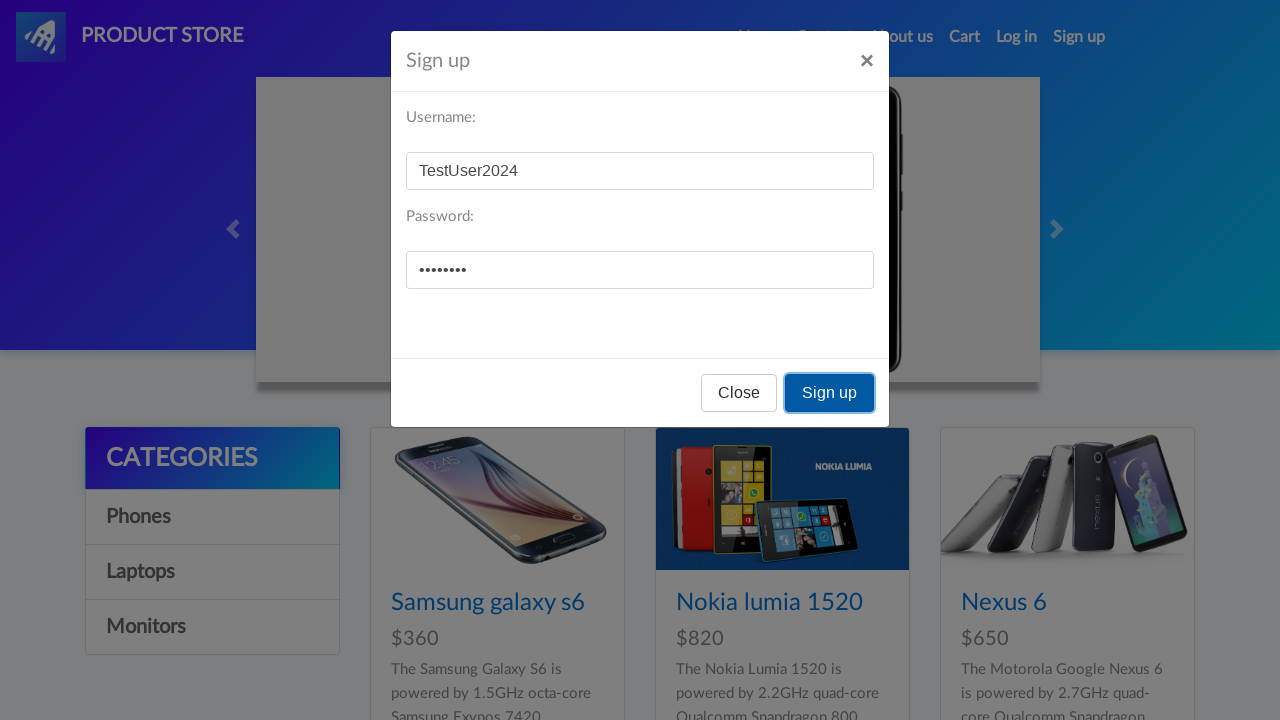